Opens a popup window by clicking a link and retrieves the popup window's title

Starting URL: http://omayo.blogspot.com/

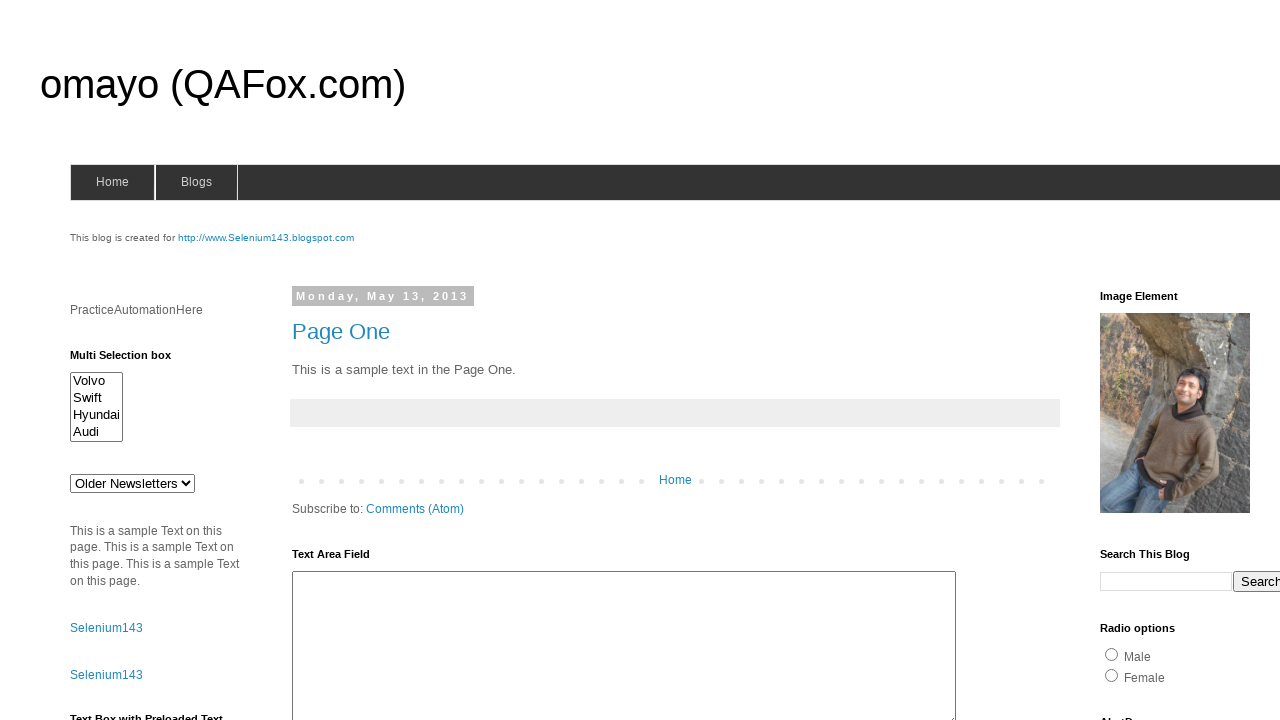

Clicked 'Open a popup window' link to trigger popup at (132, 360) on text=Open a popup window
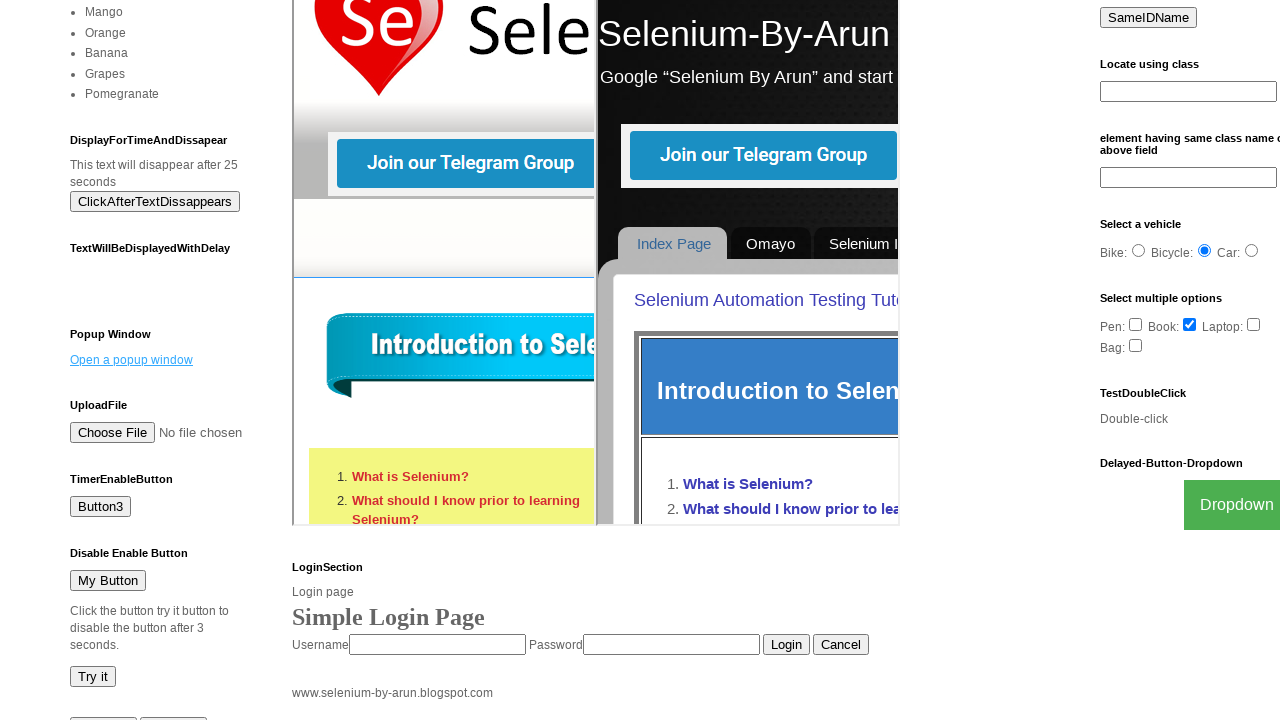

Popup window opened and reference obtained
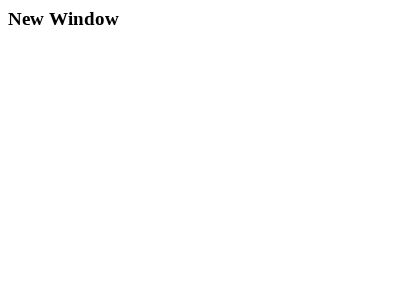

Popup page fully loaded
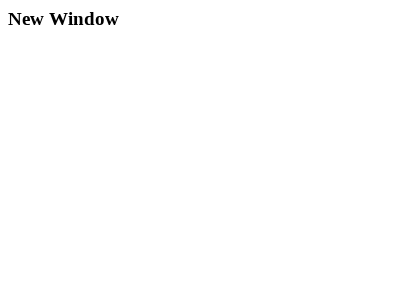

Retrieved popup window title: New Window
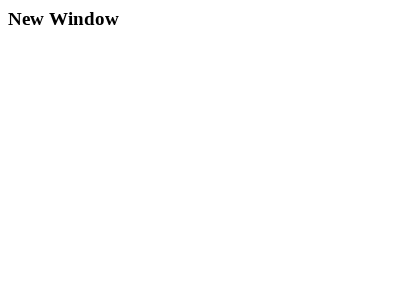

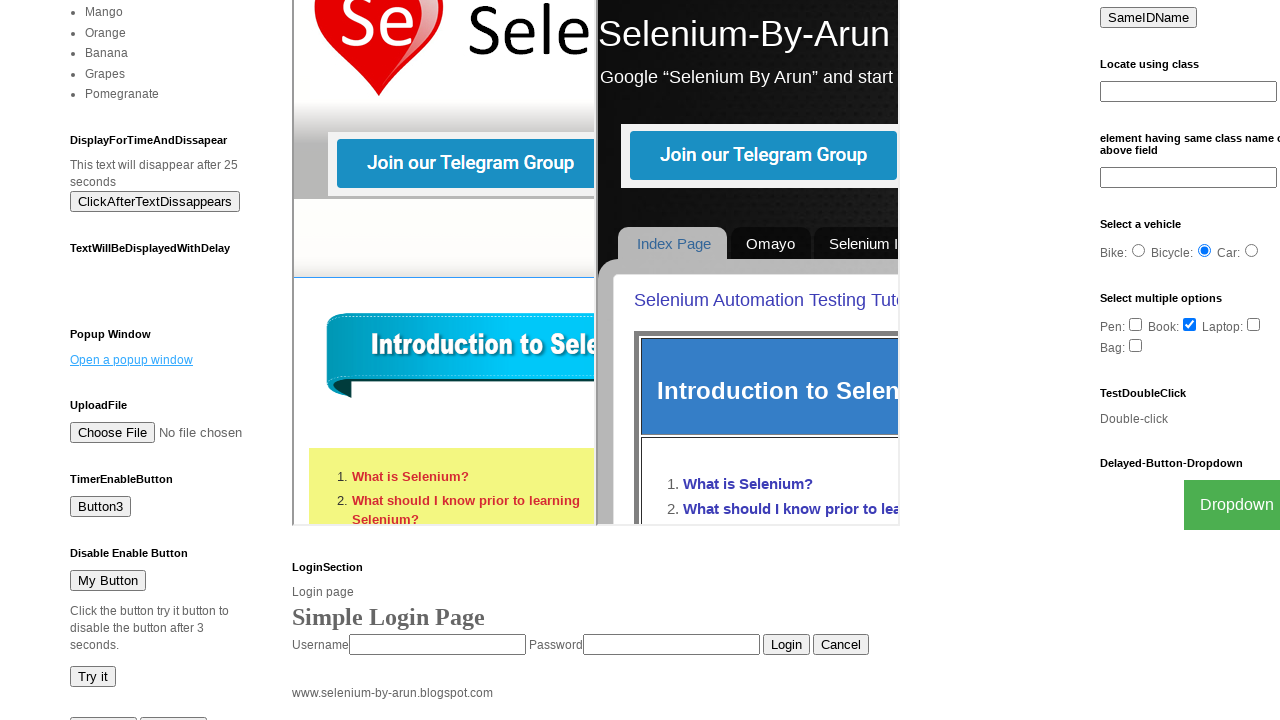